Tests infinite scroll functionality by scrolling down the page 750 pixels at a time, repeating 11 times total (once initially, then 10 more times in a loop) to trigger lazy loading of content.

Starting URL: https://practice.cydeo.com/infinite_scroll

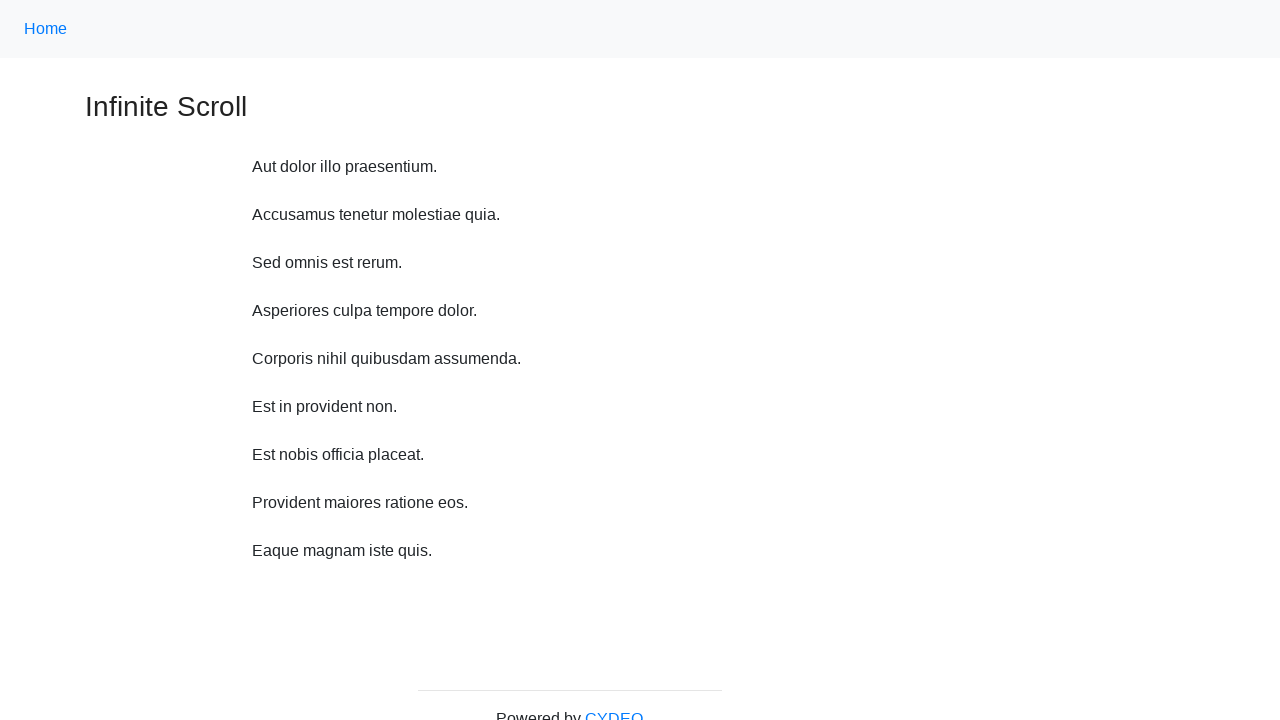

Waited 3 seconds for page to load
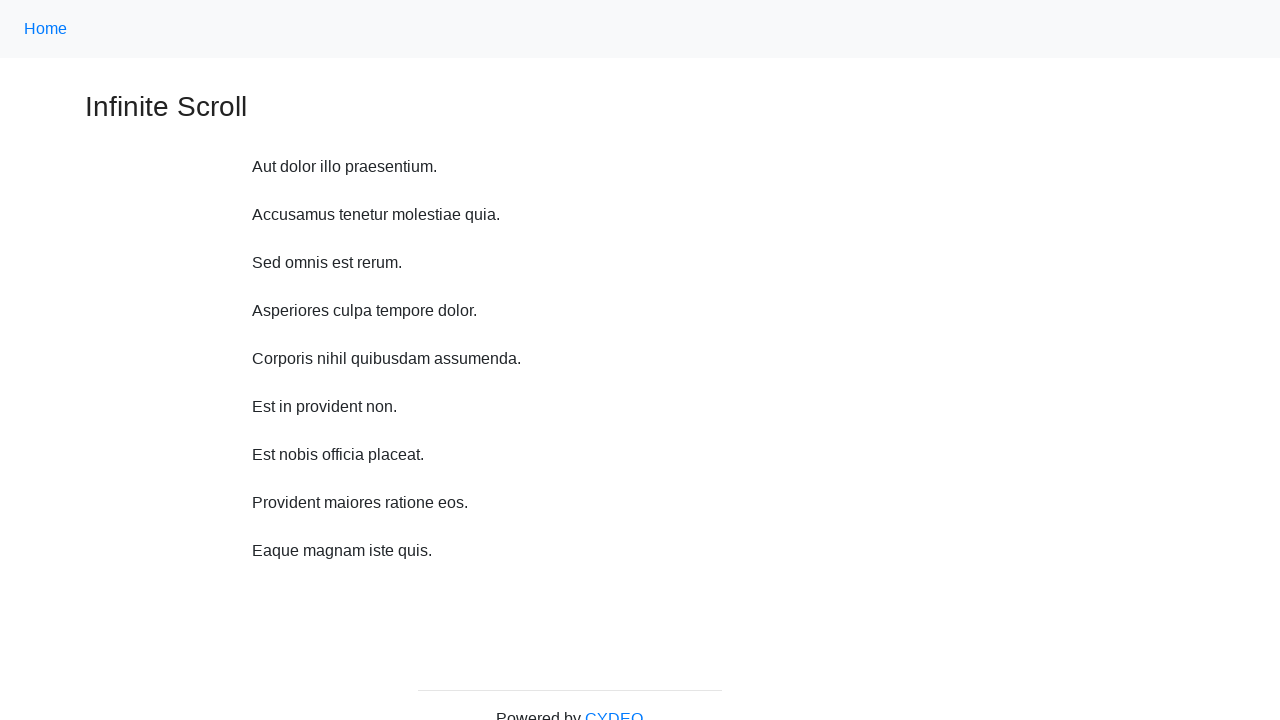

Scrolled down 750 pixels (initial scroll)
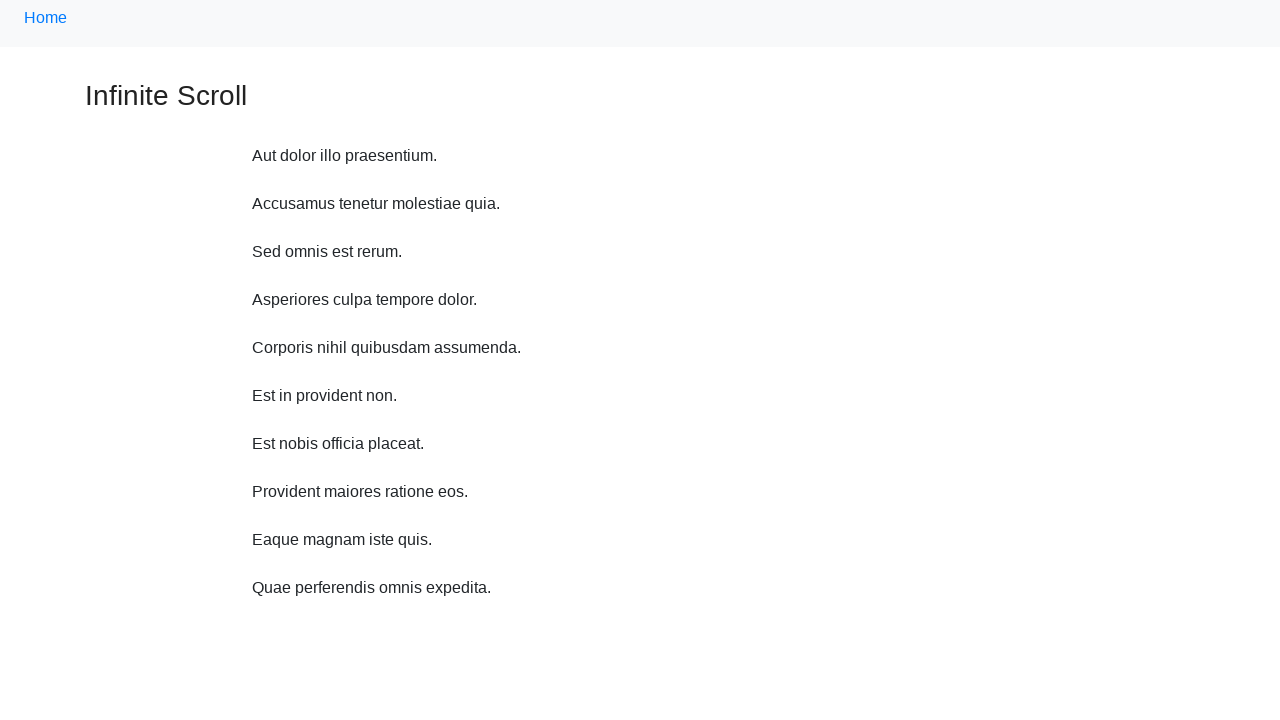

Waited 3 seconds for lazy-loaded content to load
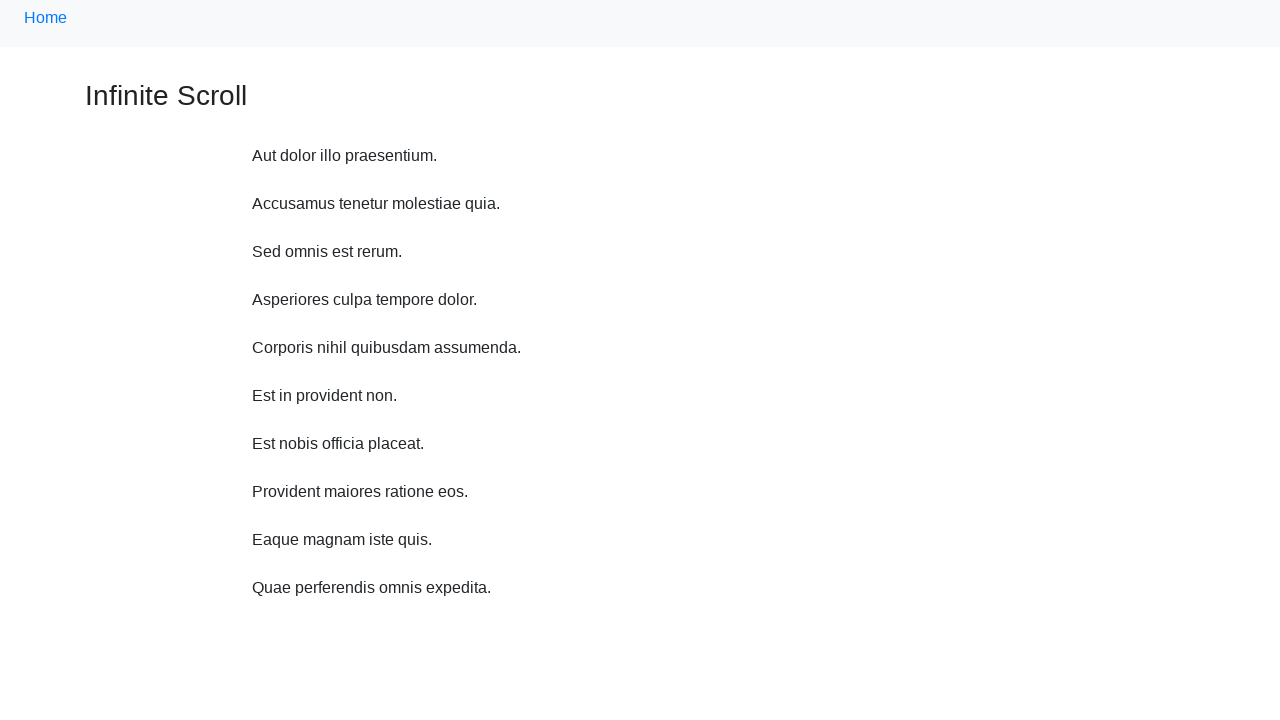

Scrolled down 750 pixels (iteration 1 of 10)
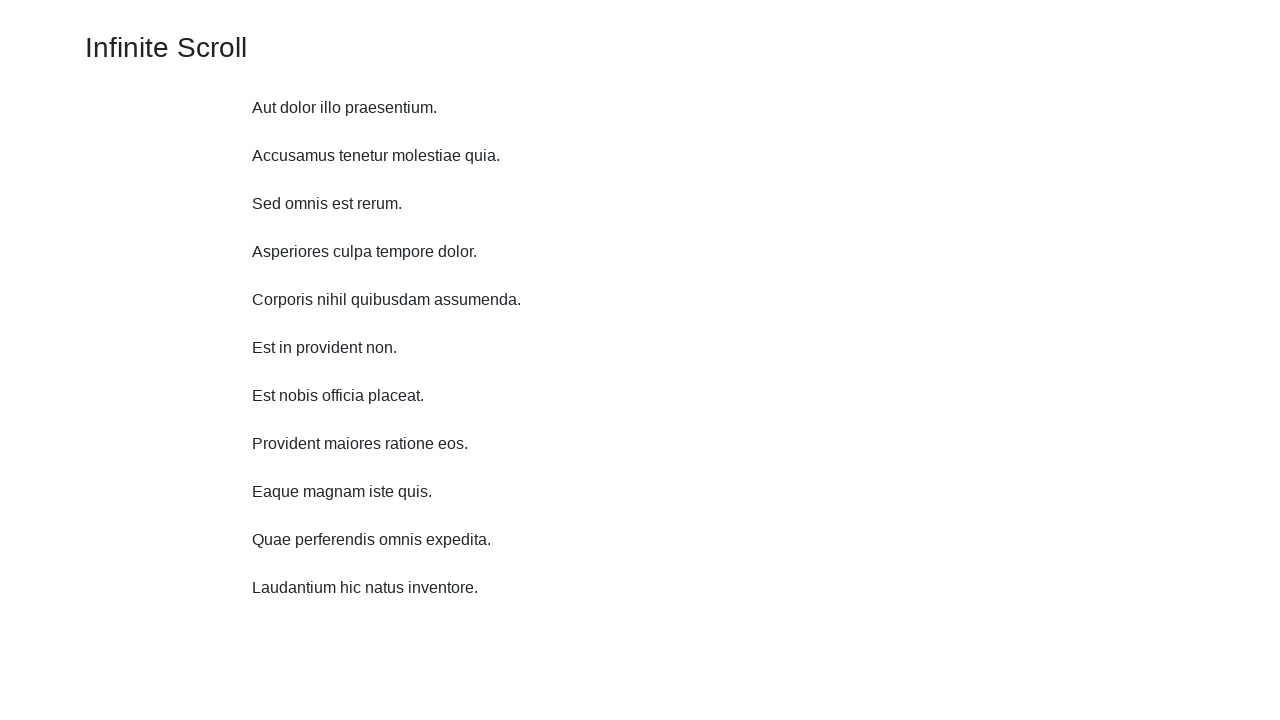

Waited 3 seconds for lazy-loaded content to load
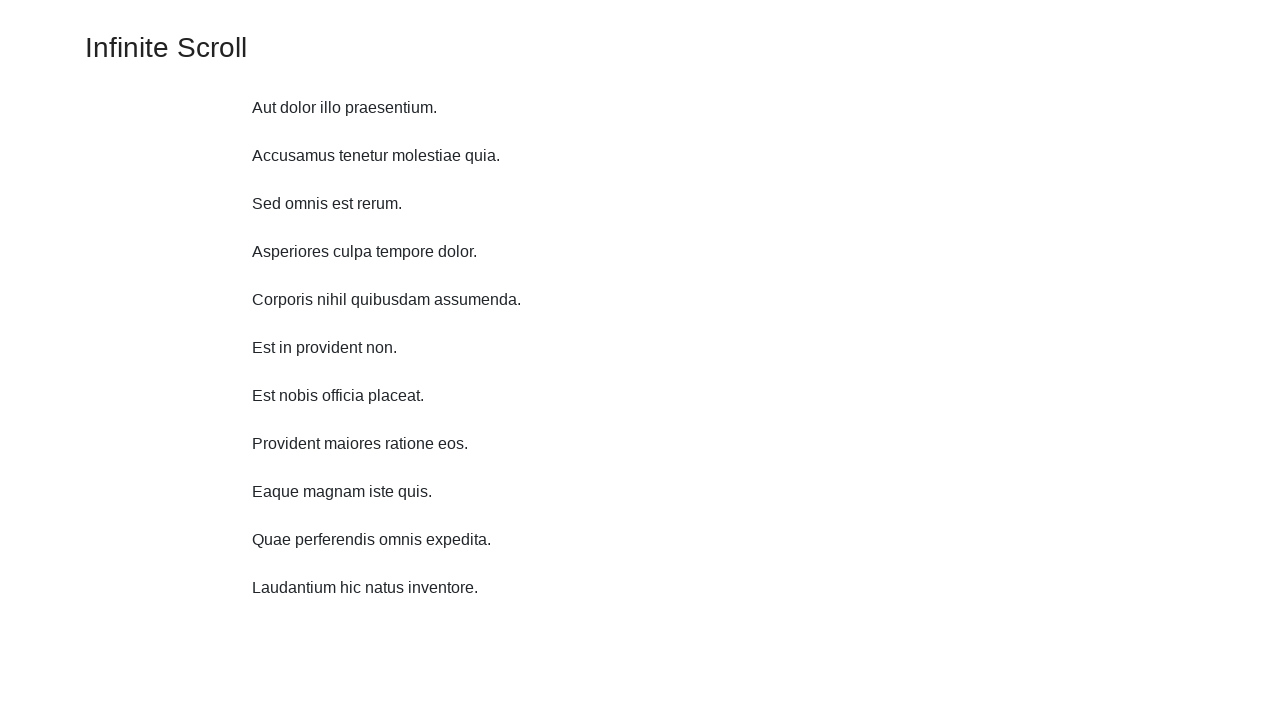

Scrolled down 750 pixels (iteration 2 of 10)
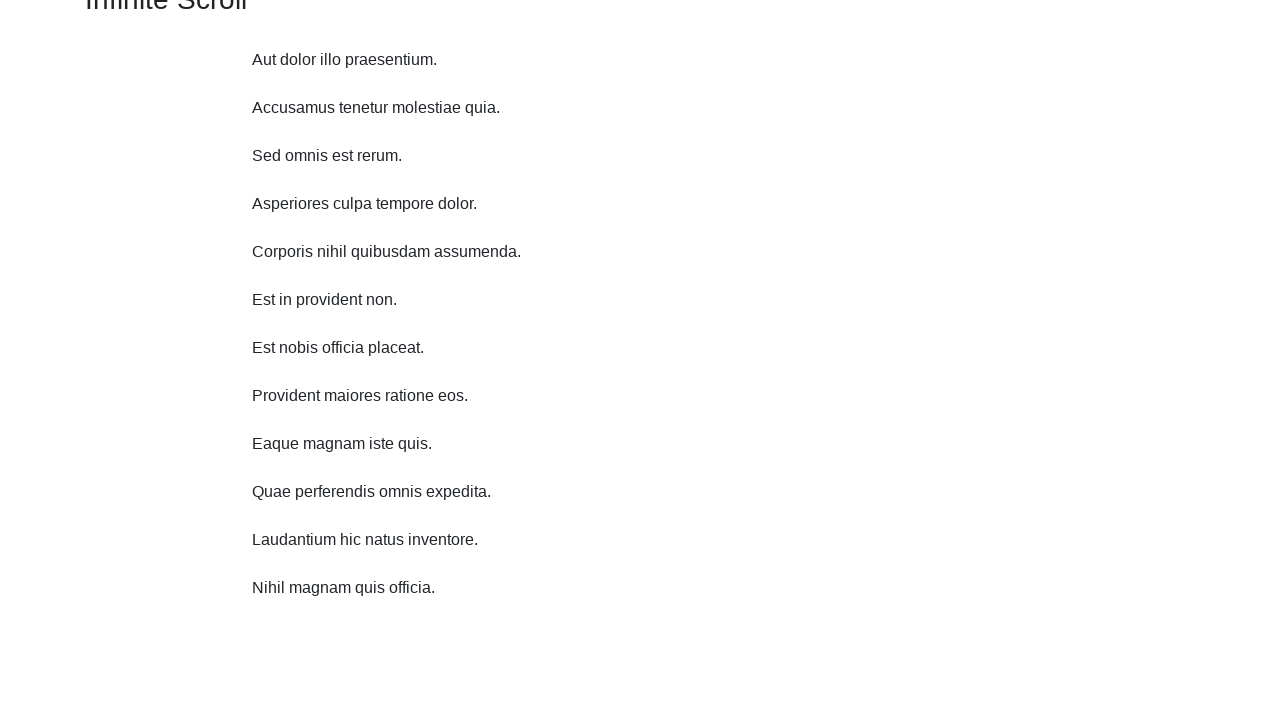

Waited 3 seconds for lazy-loaded content to load
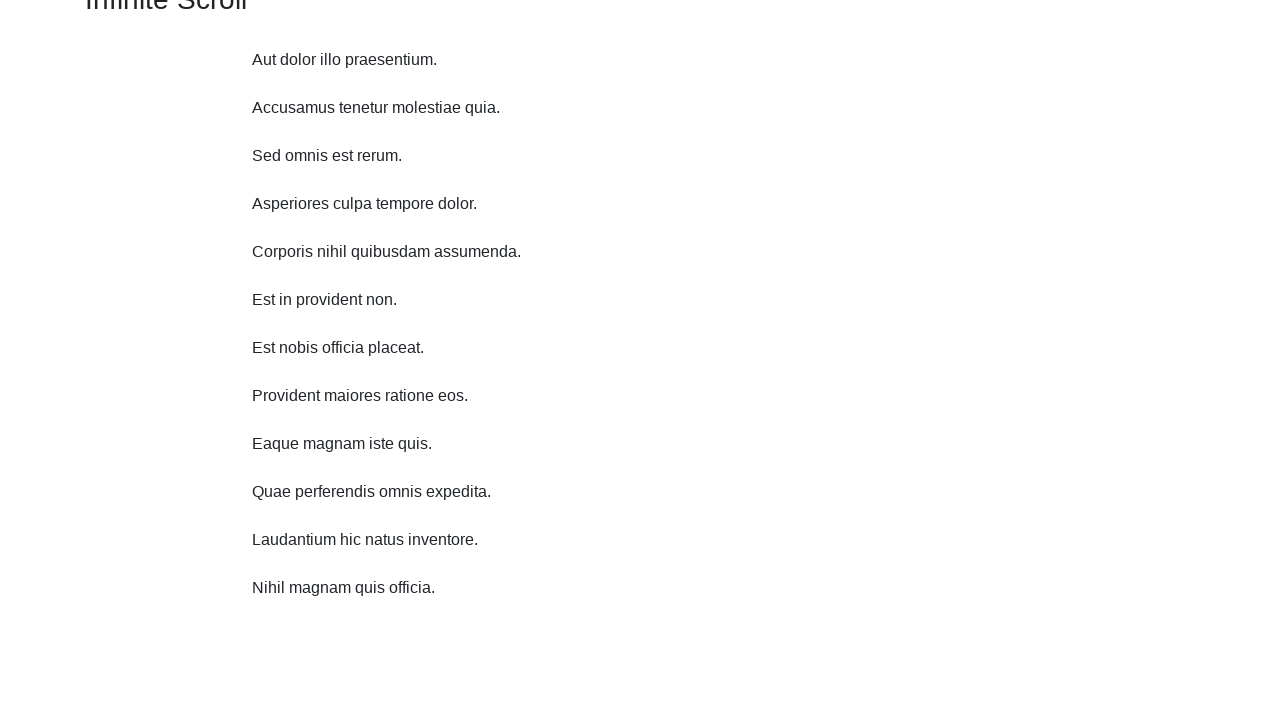

Scrolled down 750 pixels (iteration 3 of 10)
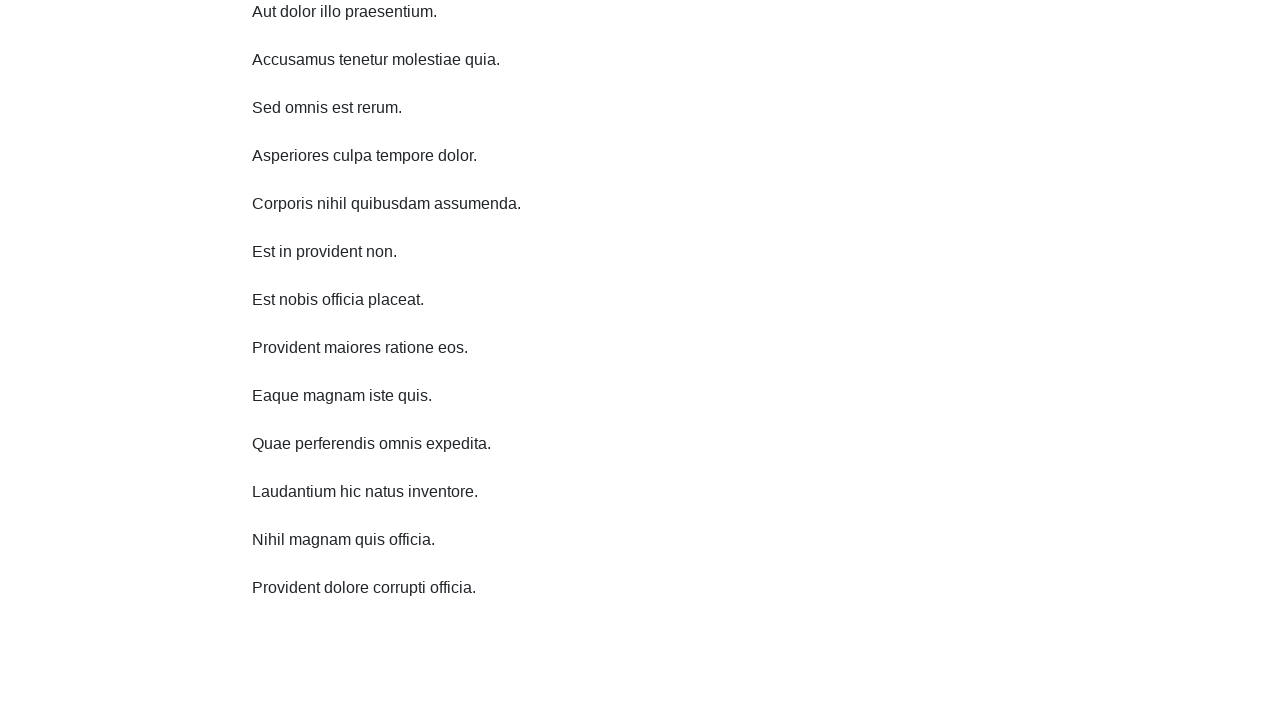

Waited 3 seconds for lazy-loaded content to load
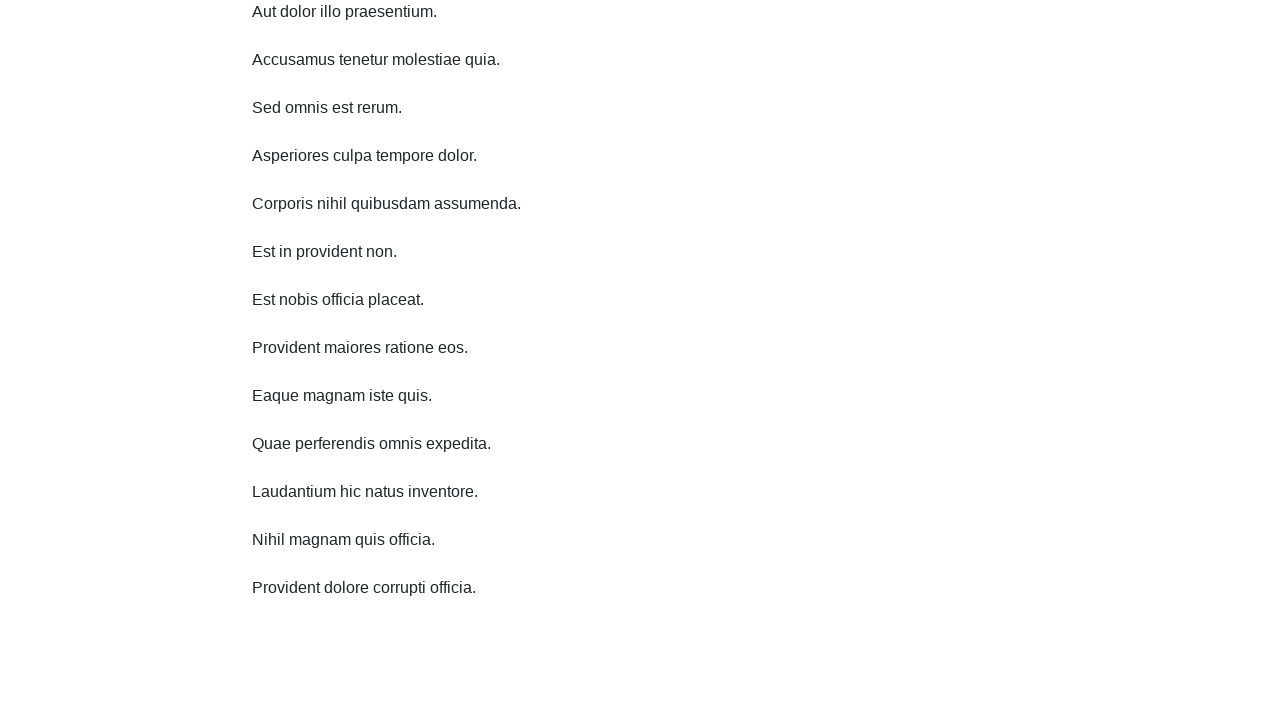

Scrolled down 750 pixels (iteration 4 of 10)
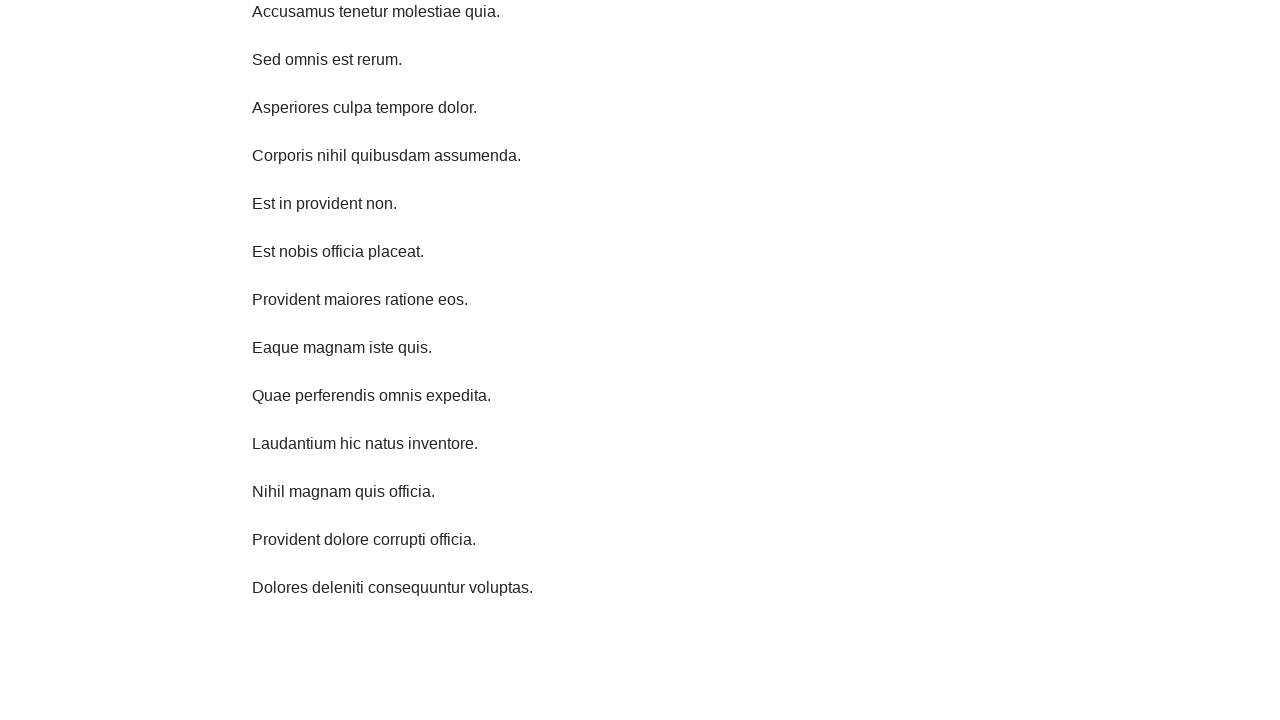

Waited 3 seconds for lazy-loaded content to load
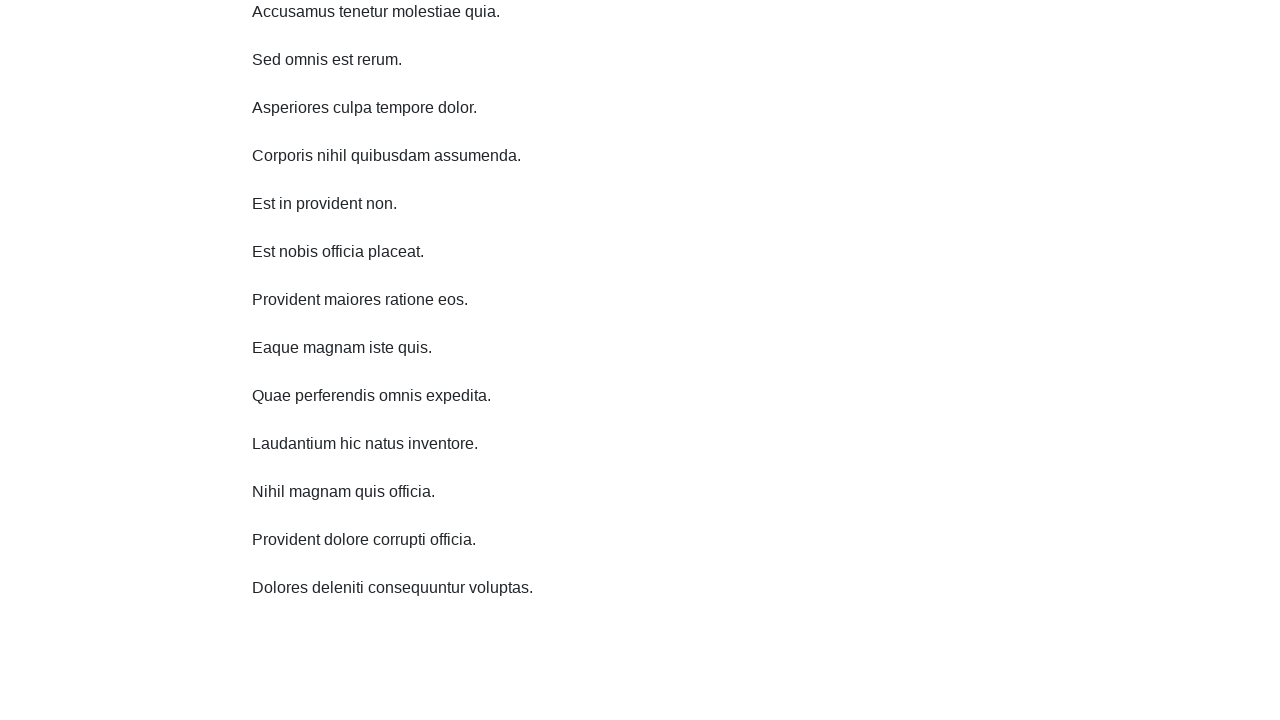

Scrolled down 750 pixels (iteration 5 of 10)
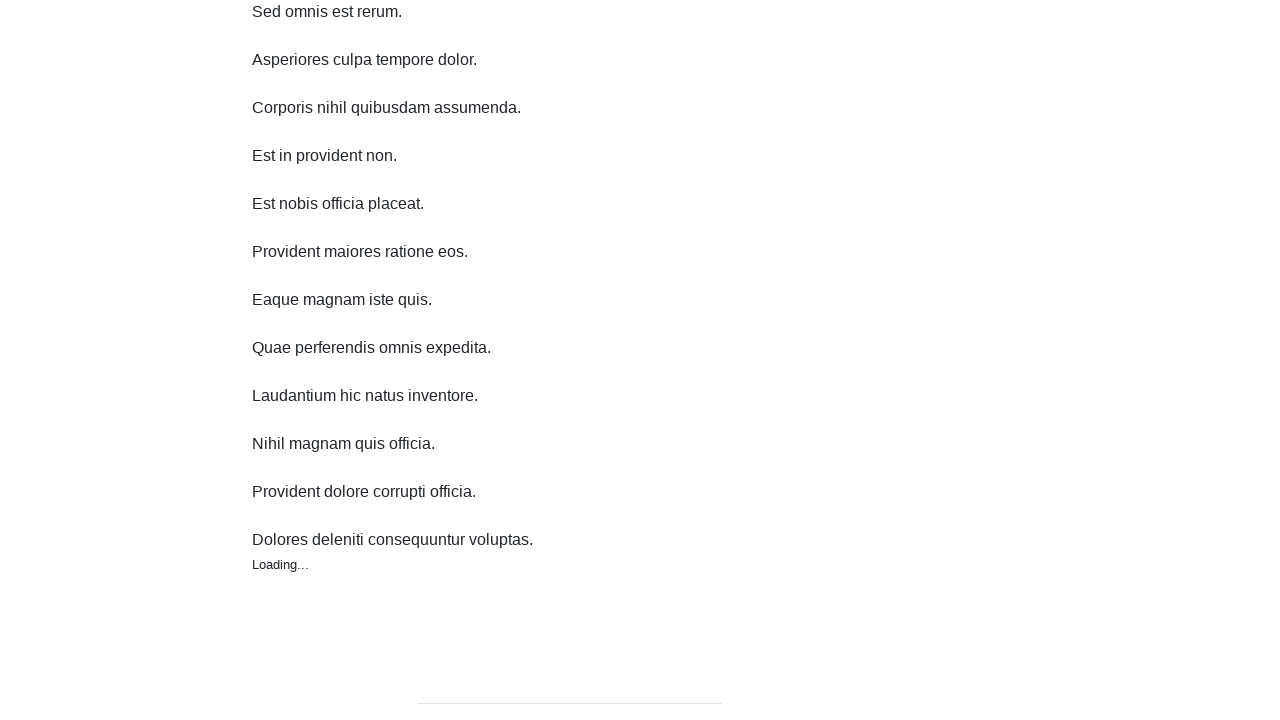

Waited 3 seconds for lazy-loaded content to load
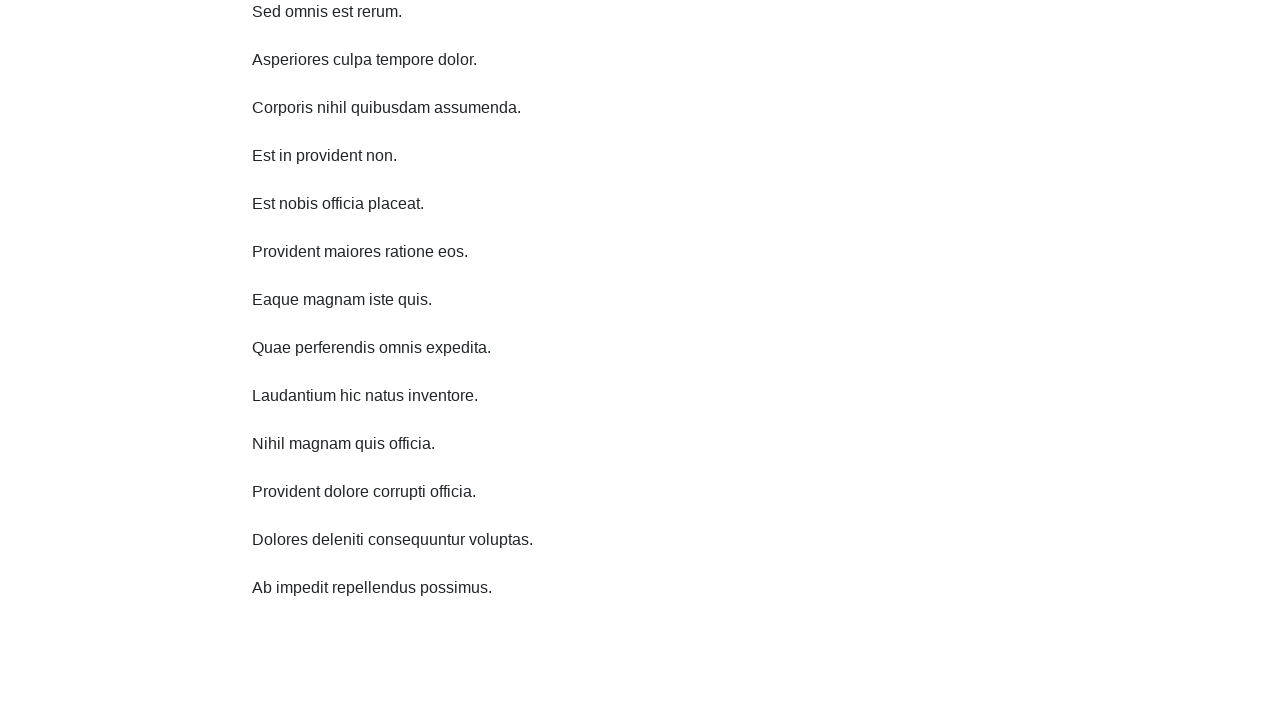

Scrolled down 750 pixels (iteration 6 of 10)
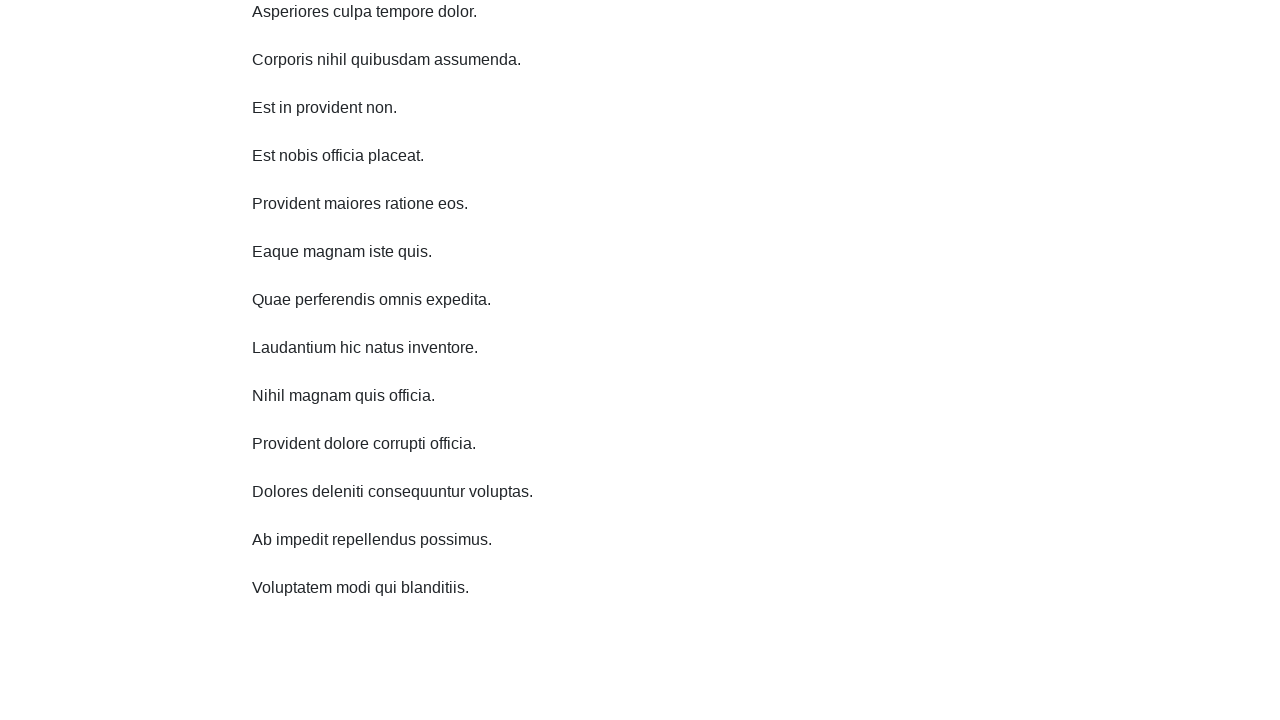

Waited 3 seconds for lazy-loaded content to load
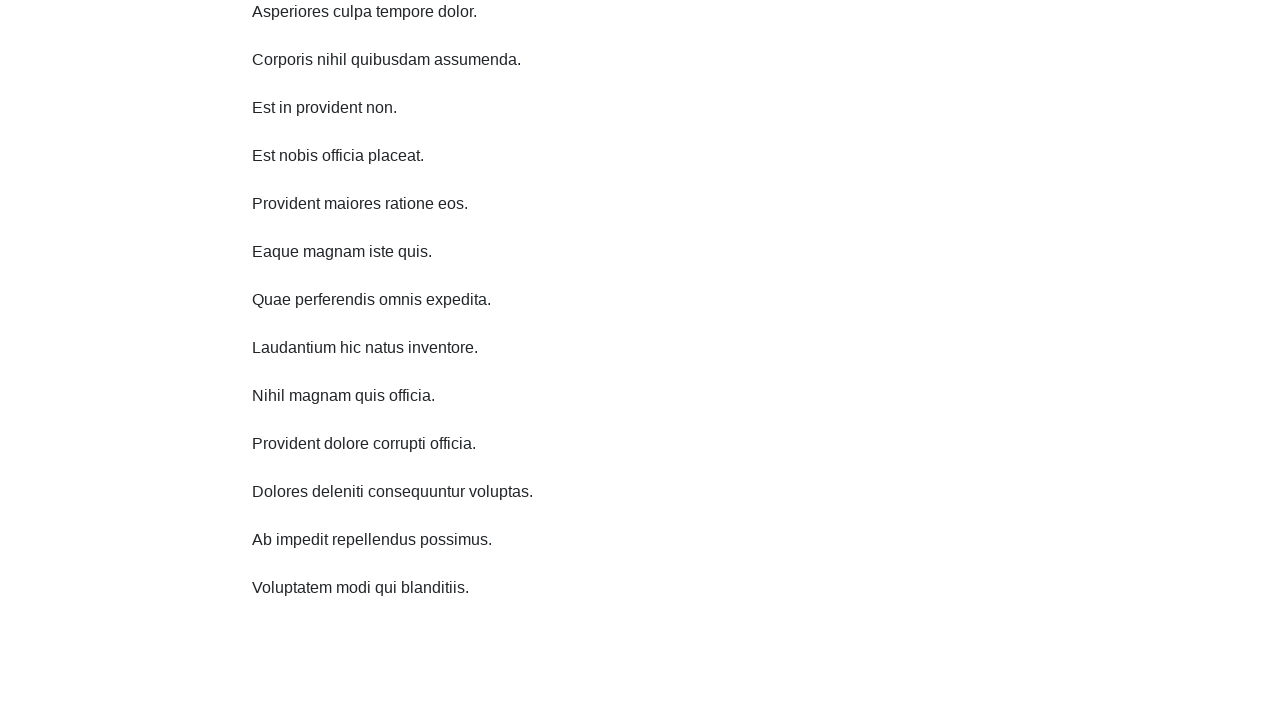

Scrolled down 750 pixels (iteration 7 of 10)
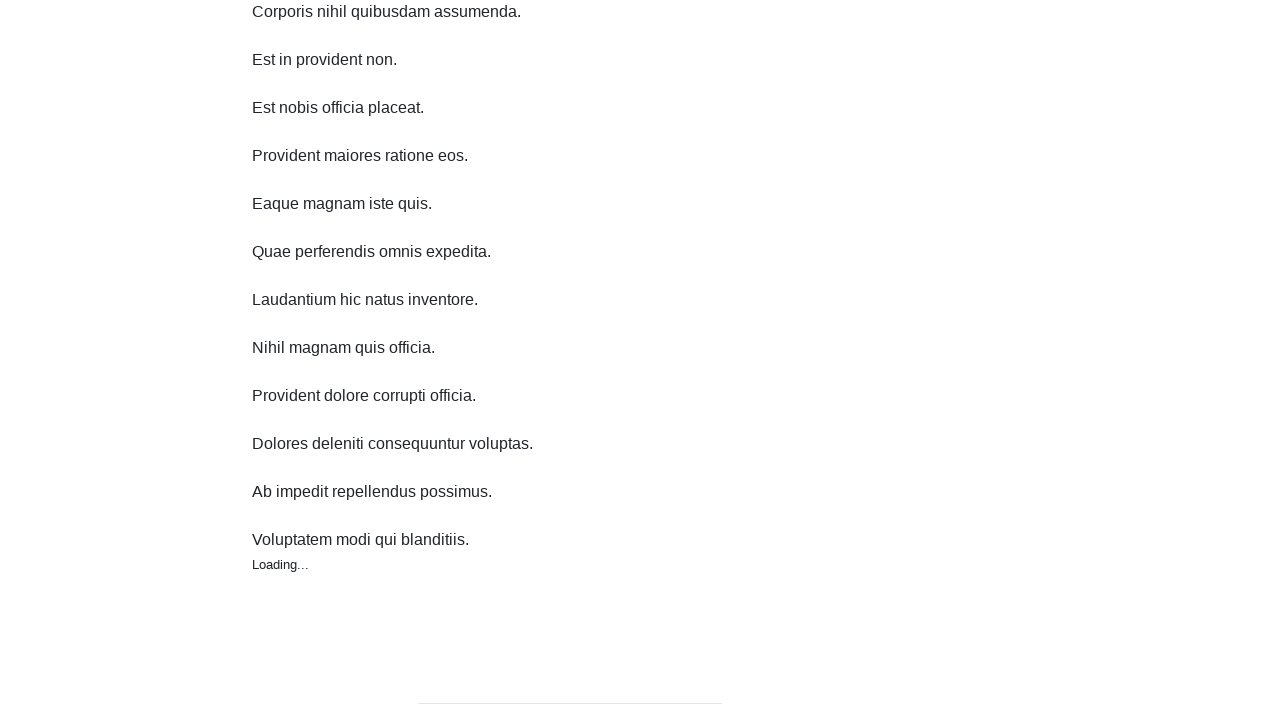

Waited 3 seconds for lazy-loaded content to load
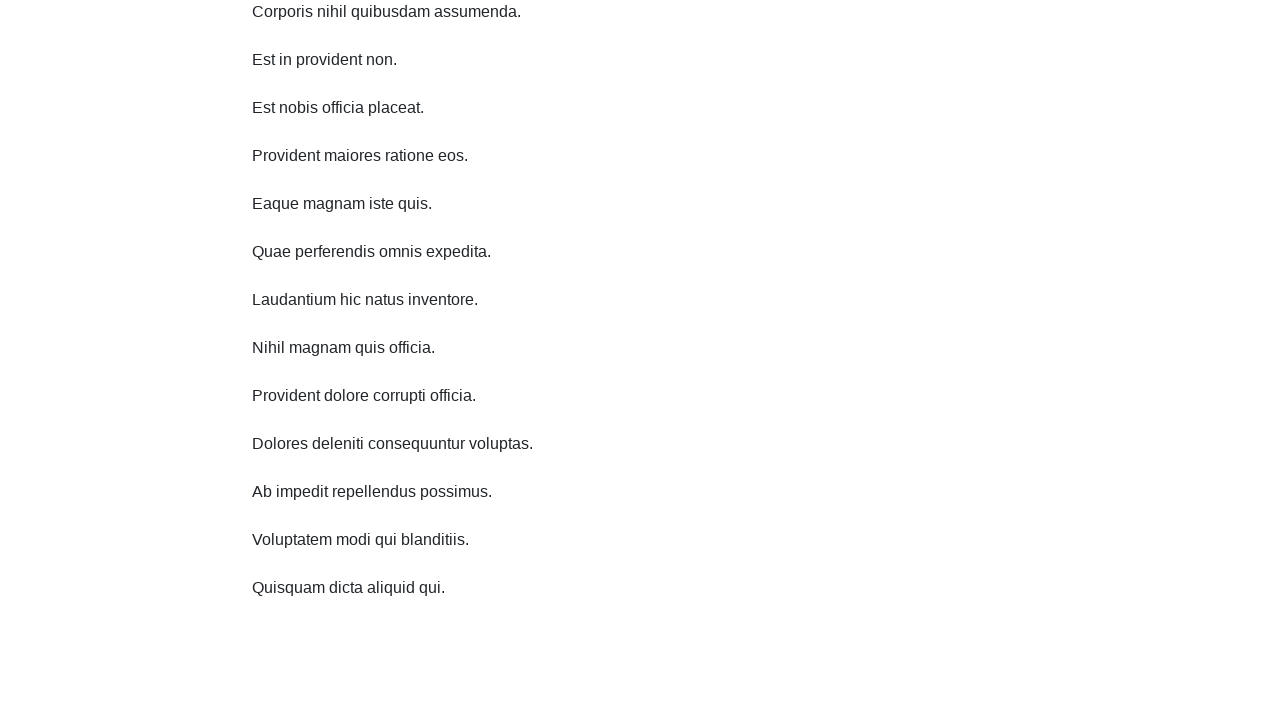

Scrolled down 750 pixels (iteration 8 of 10)
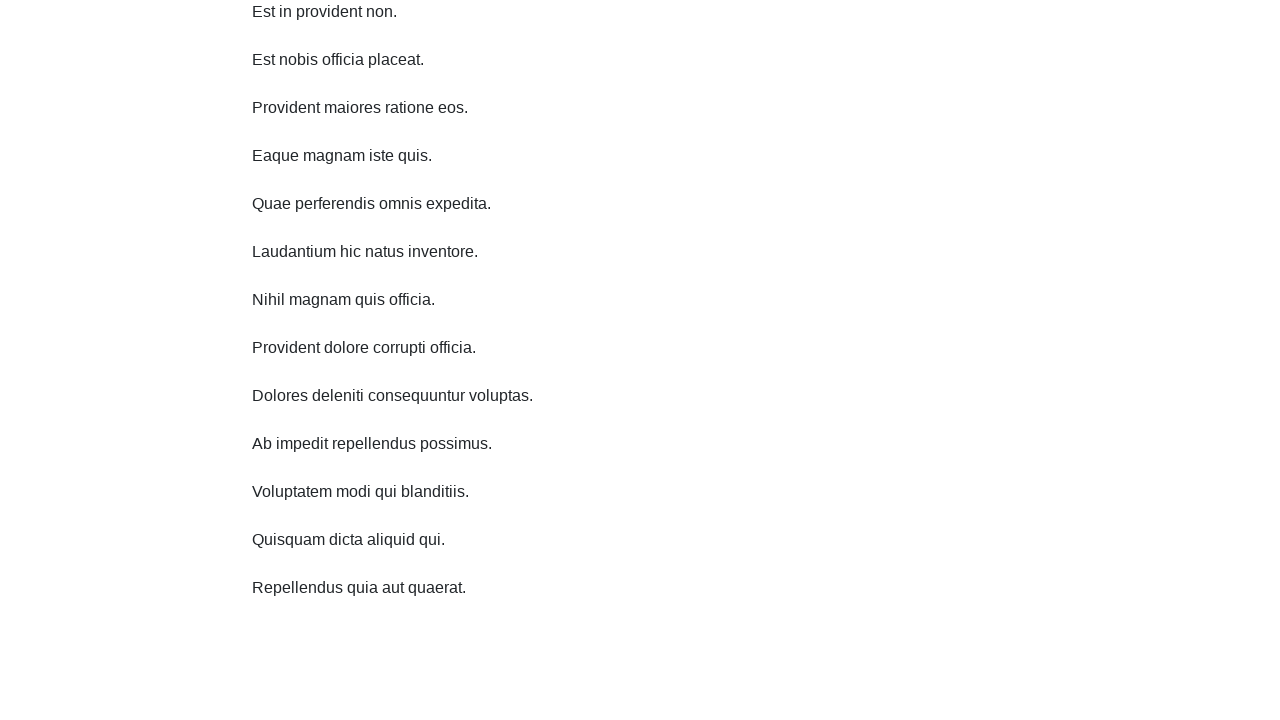

Waited 3 seconds for lazy-loaded content to load
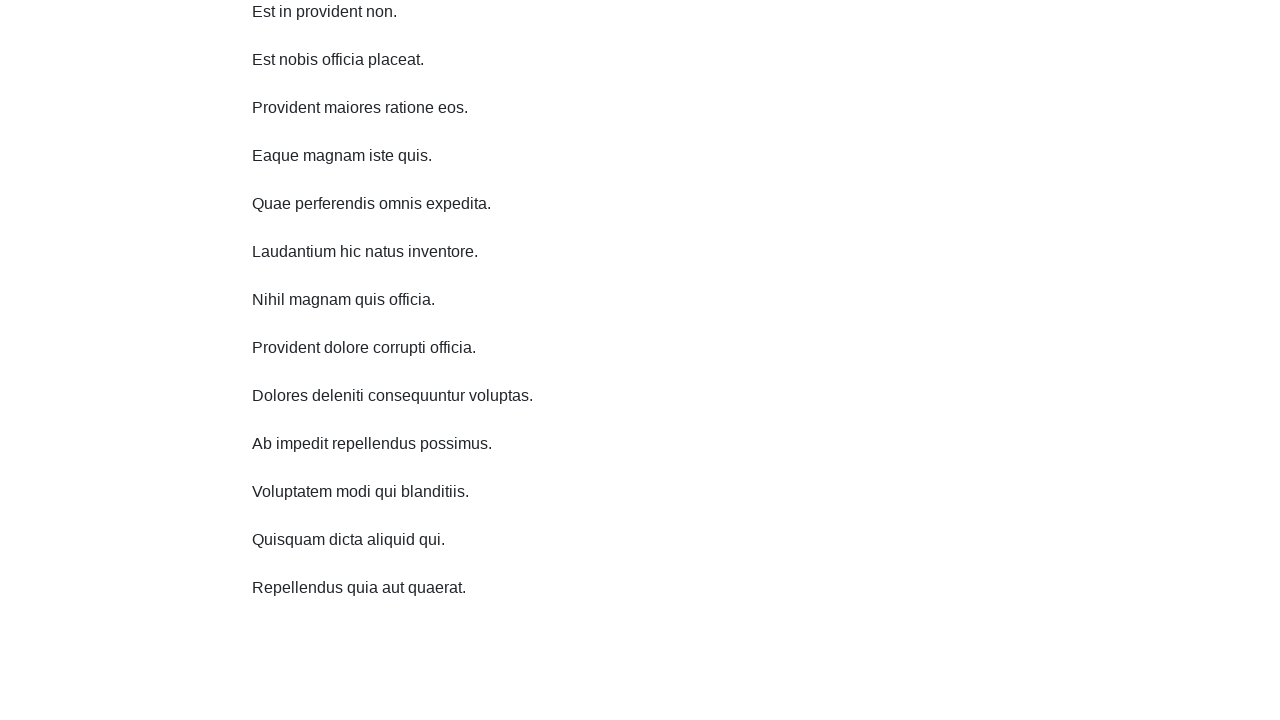

Scrolled down 750 pixels (iteration 9 of 10)
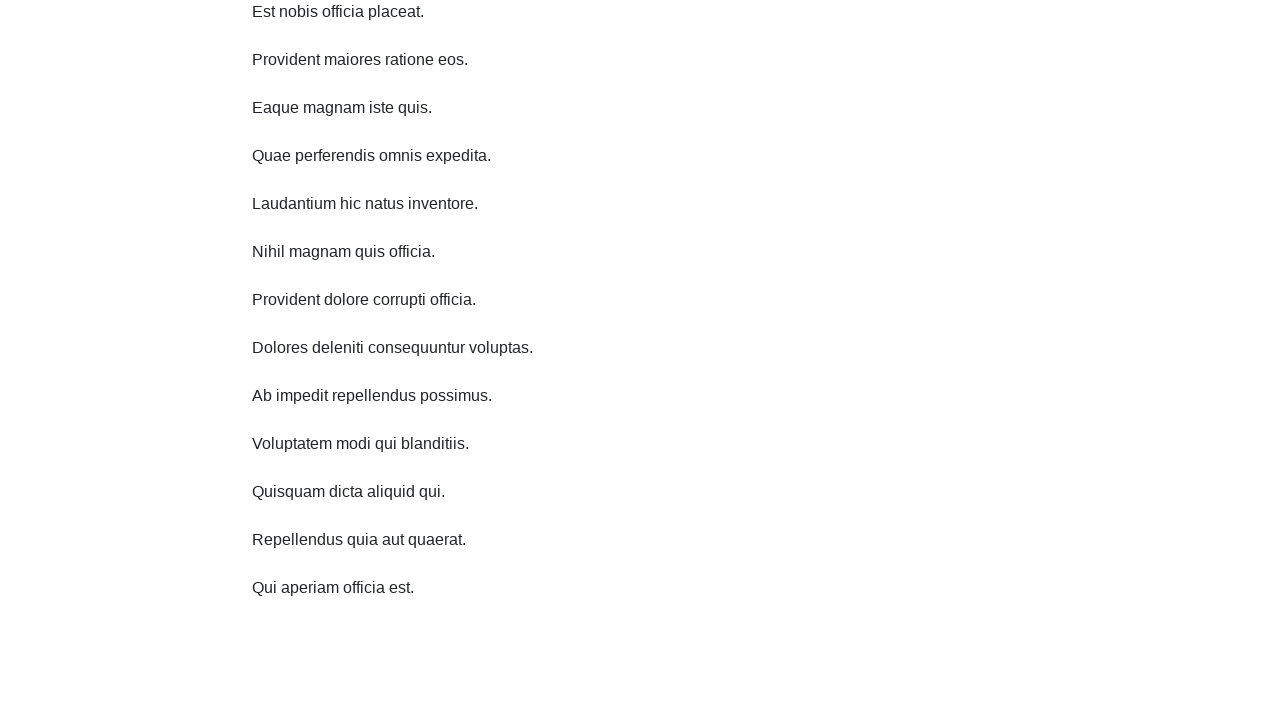

Waited 3 seconds for lazy-loaded content to load
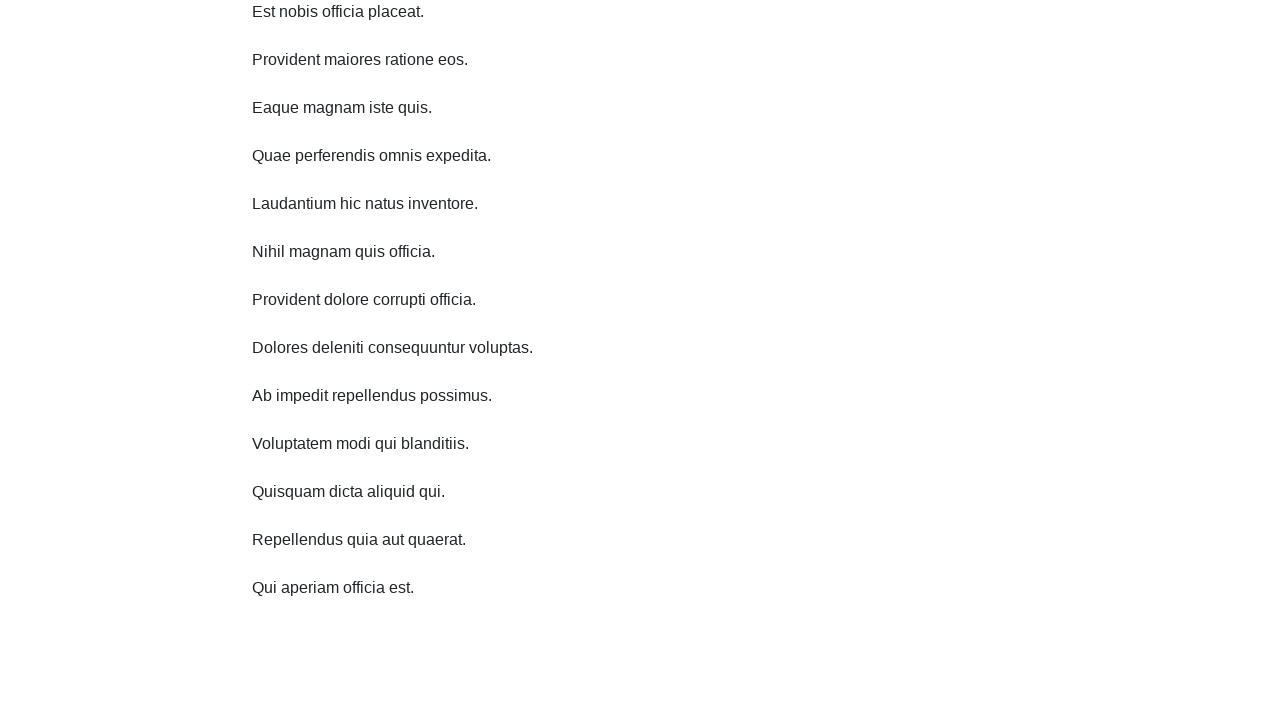

Scrolled down 750 pixels (iteration 10 of 10)
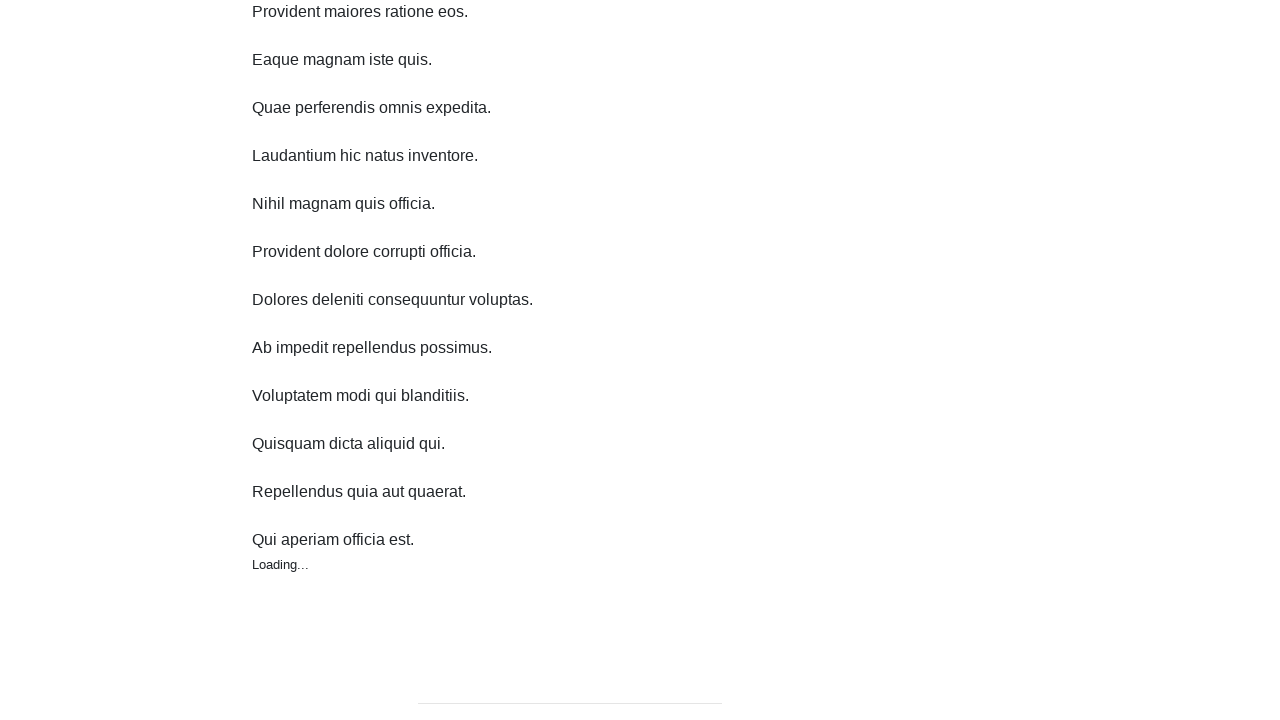

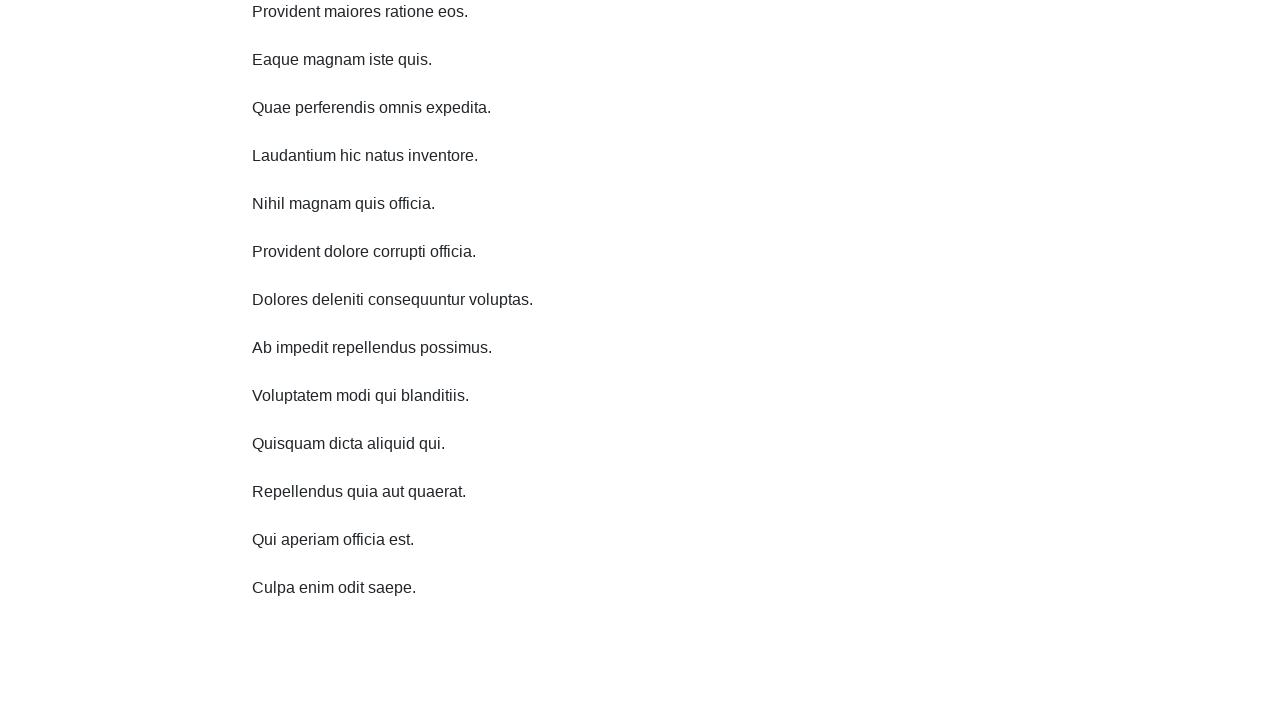